Tests a Korean 360 feedback form by filling in name fields and clicking the start button to begin the assessment

Starting URL: https://korean-mbti-platform.netlify.app/ko/tests/feedback-360/

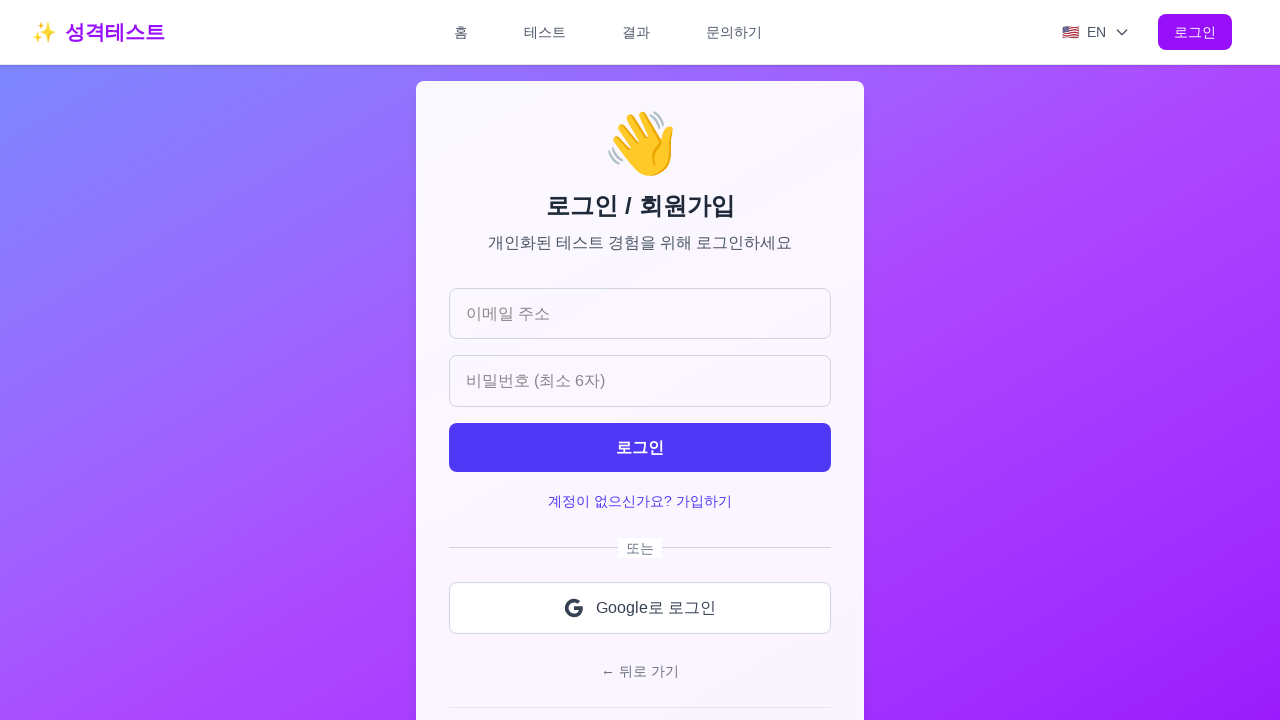

Waited 3 seconds for page to load
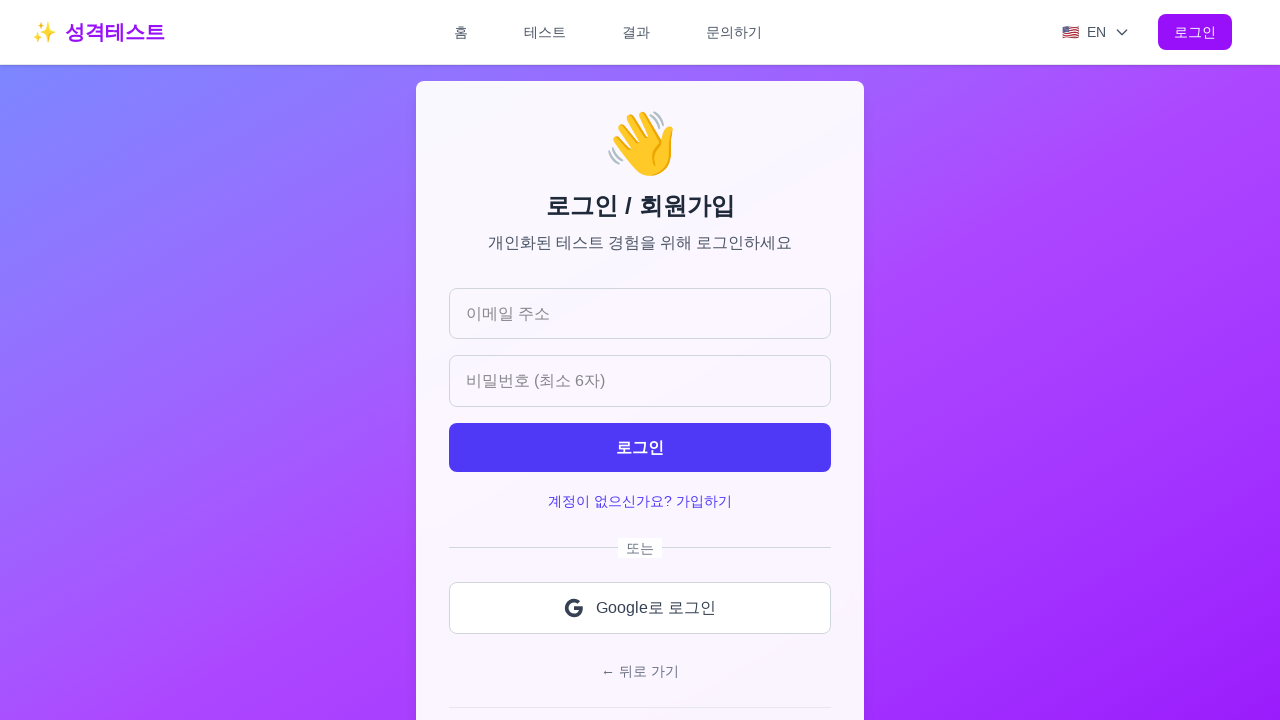

Located all input fields on the form
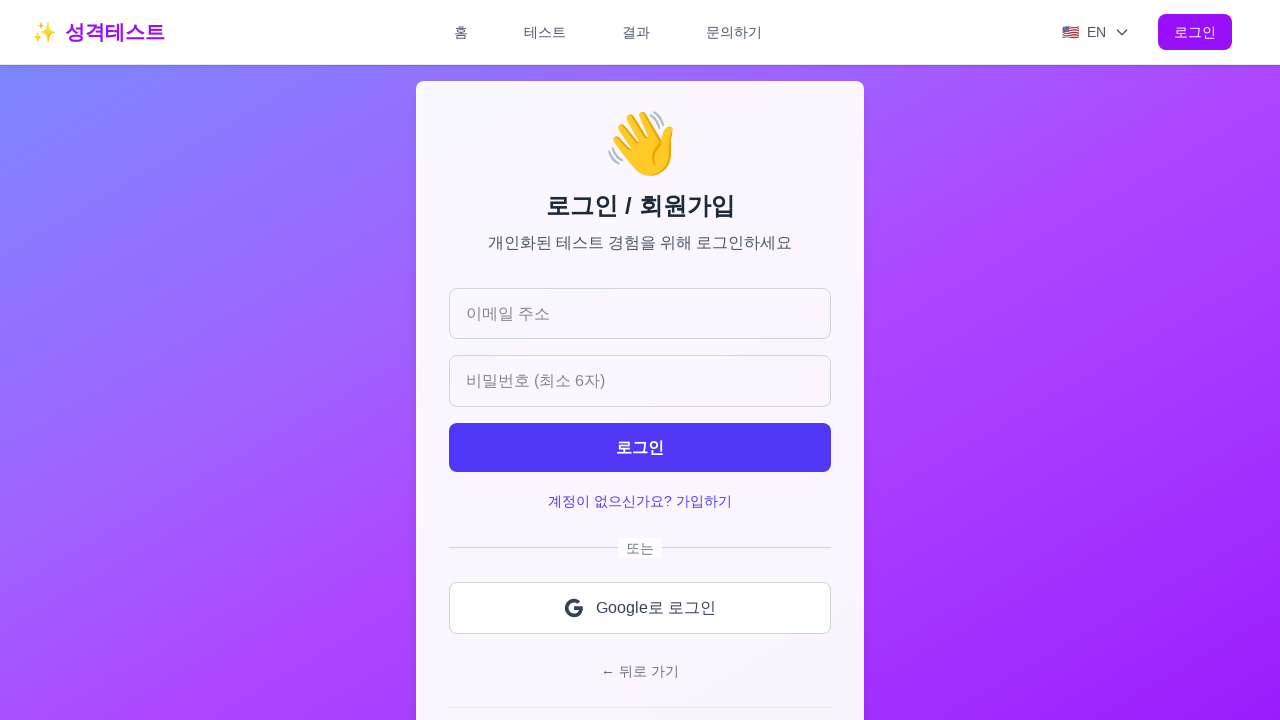

Filled first name field with '김' on input >> nth=0
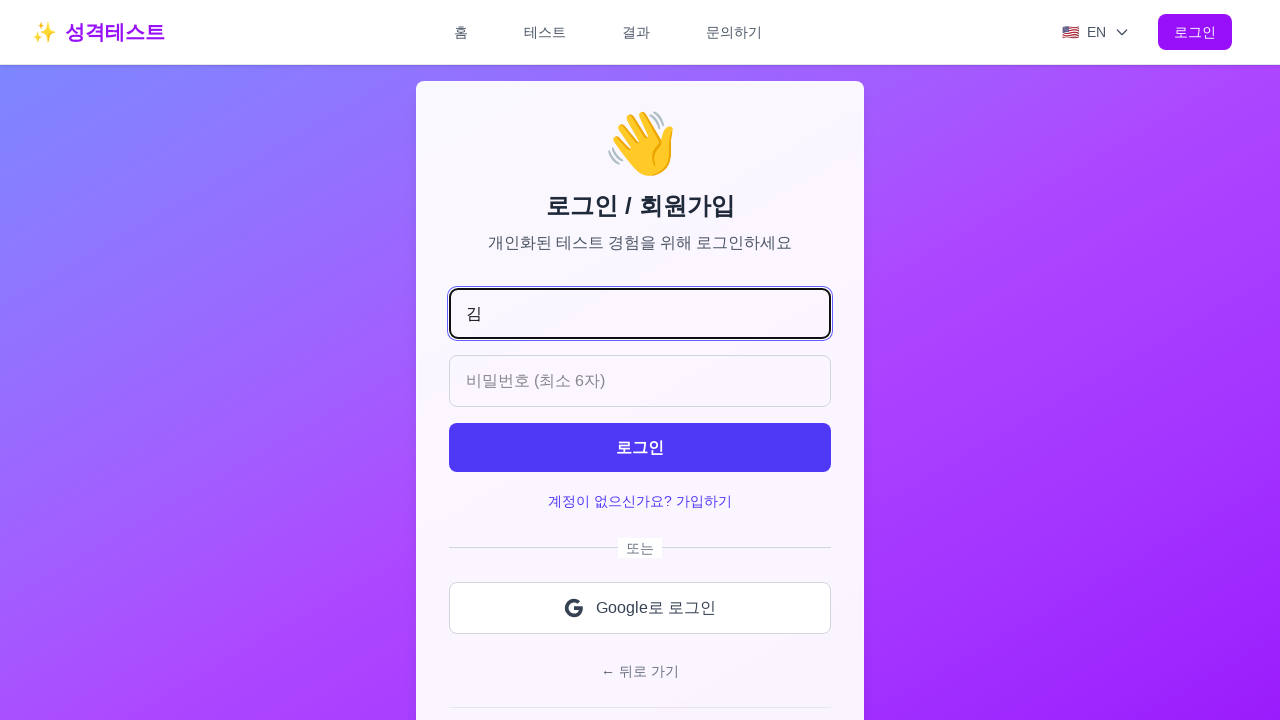

Filled last name field with '테스트' on input >> nth=1
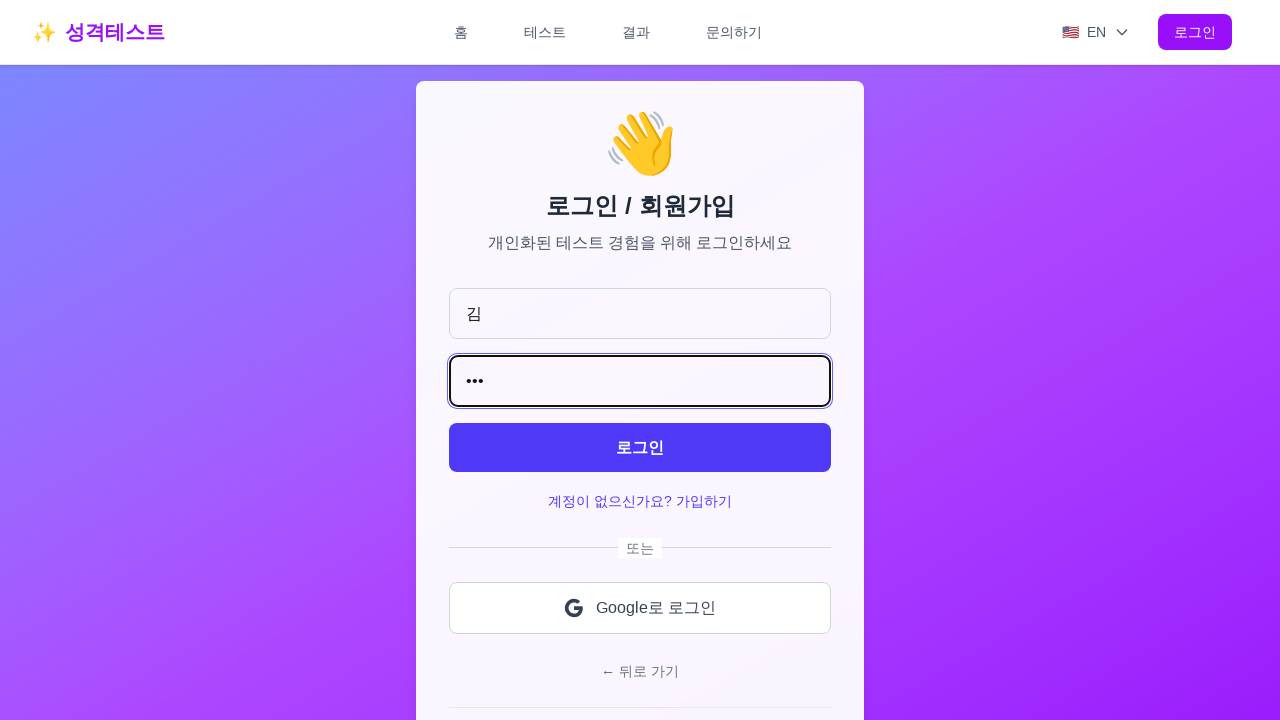

Waited 1 second for form validation
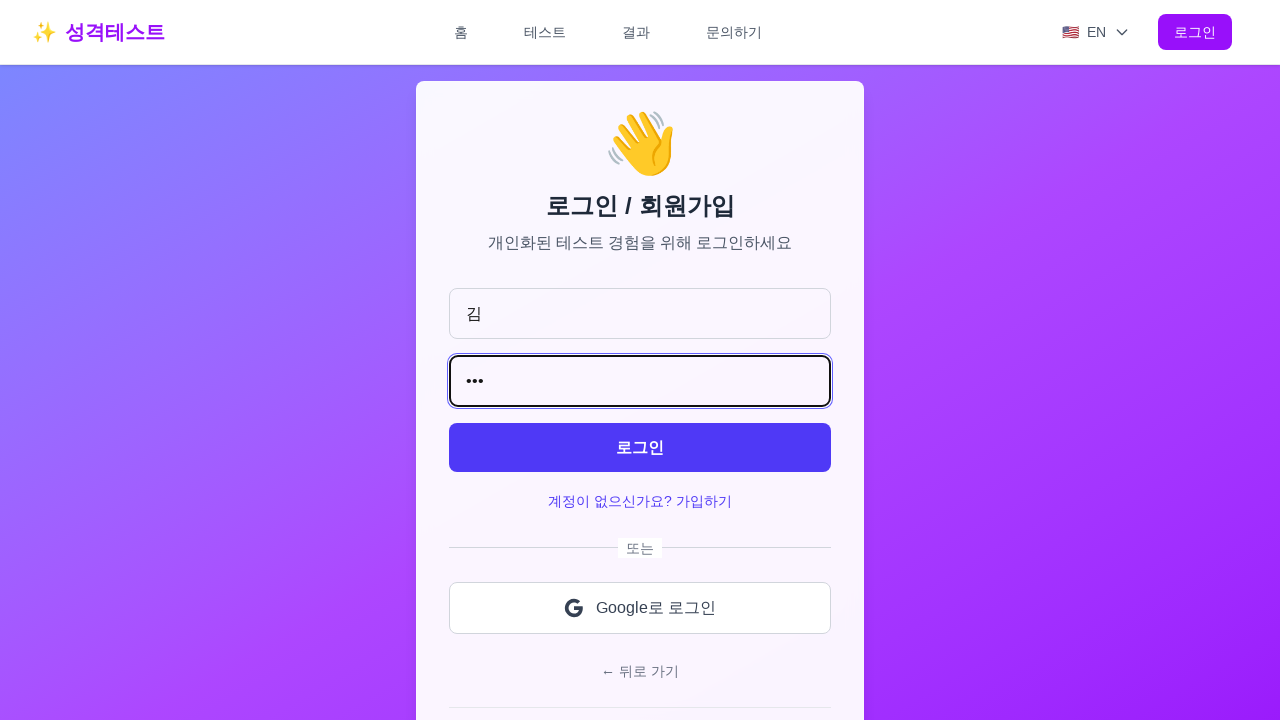

Failed to click either start button on button:has-text("✨")
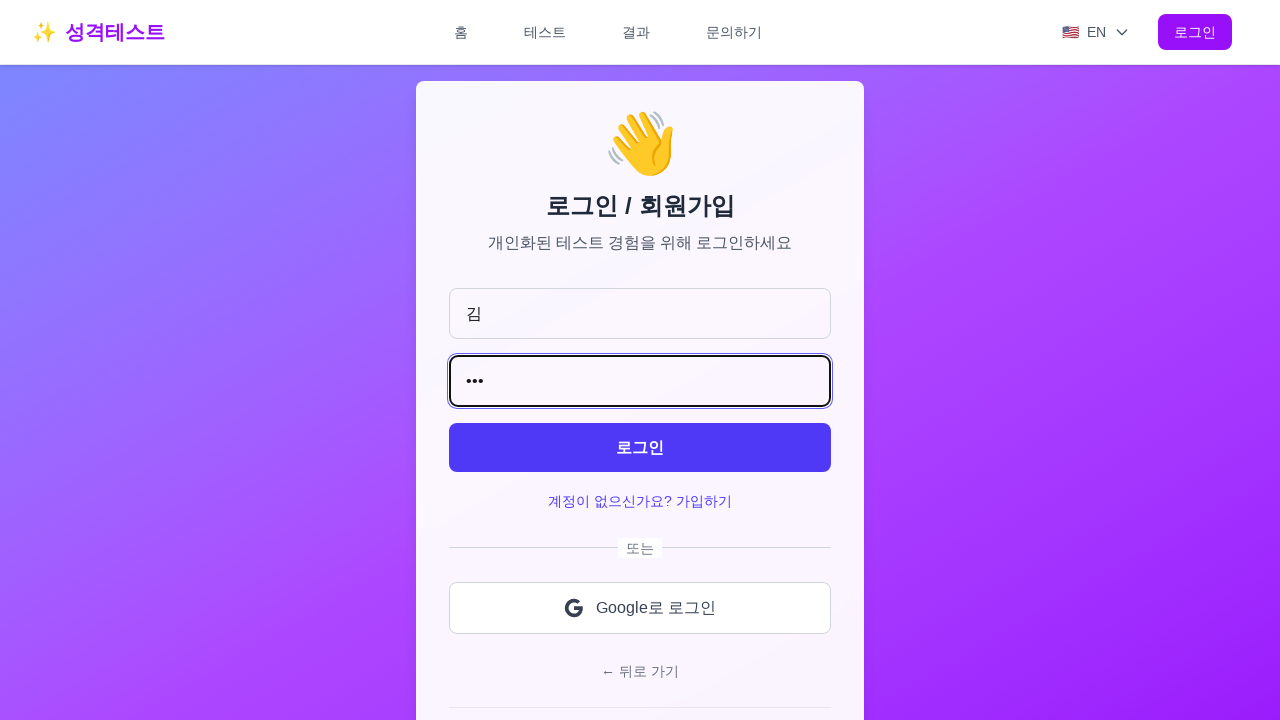

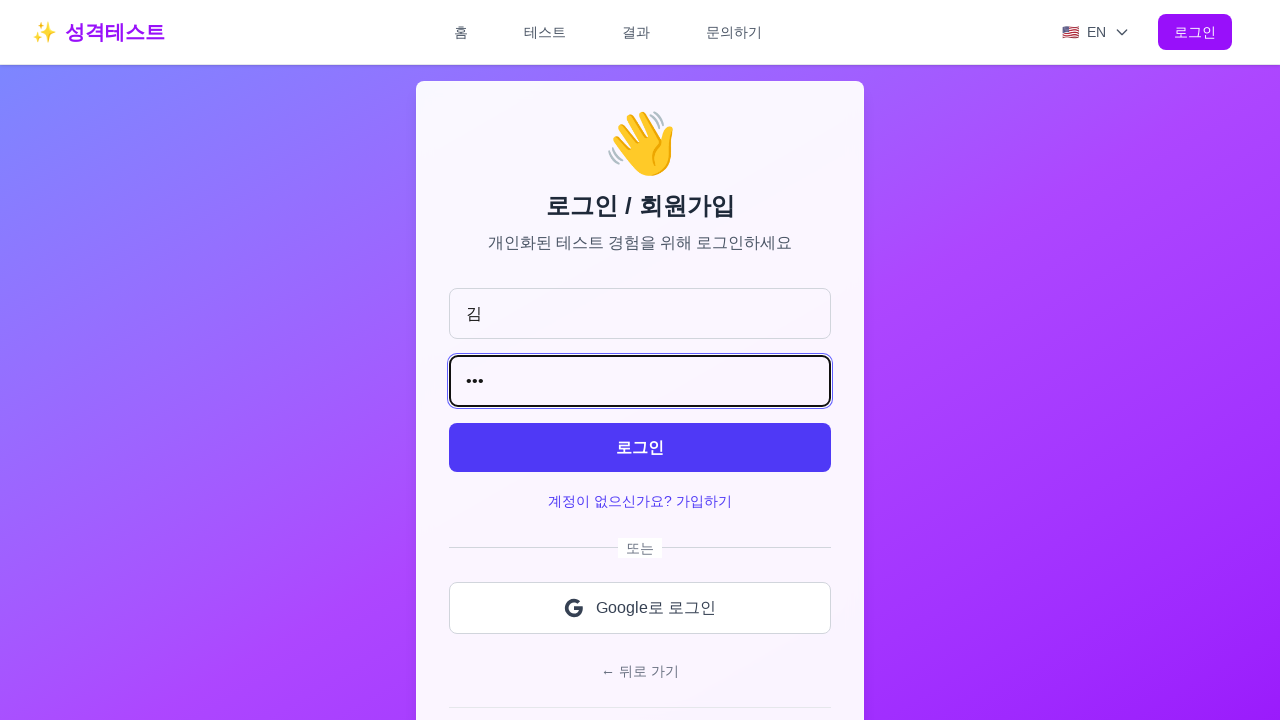